Tests search functionality with a valid product name query and verifies results appear

Starting URL: https://www.webhallen.com/

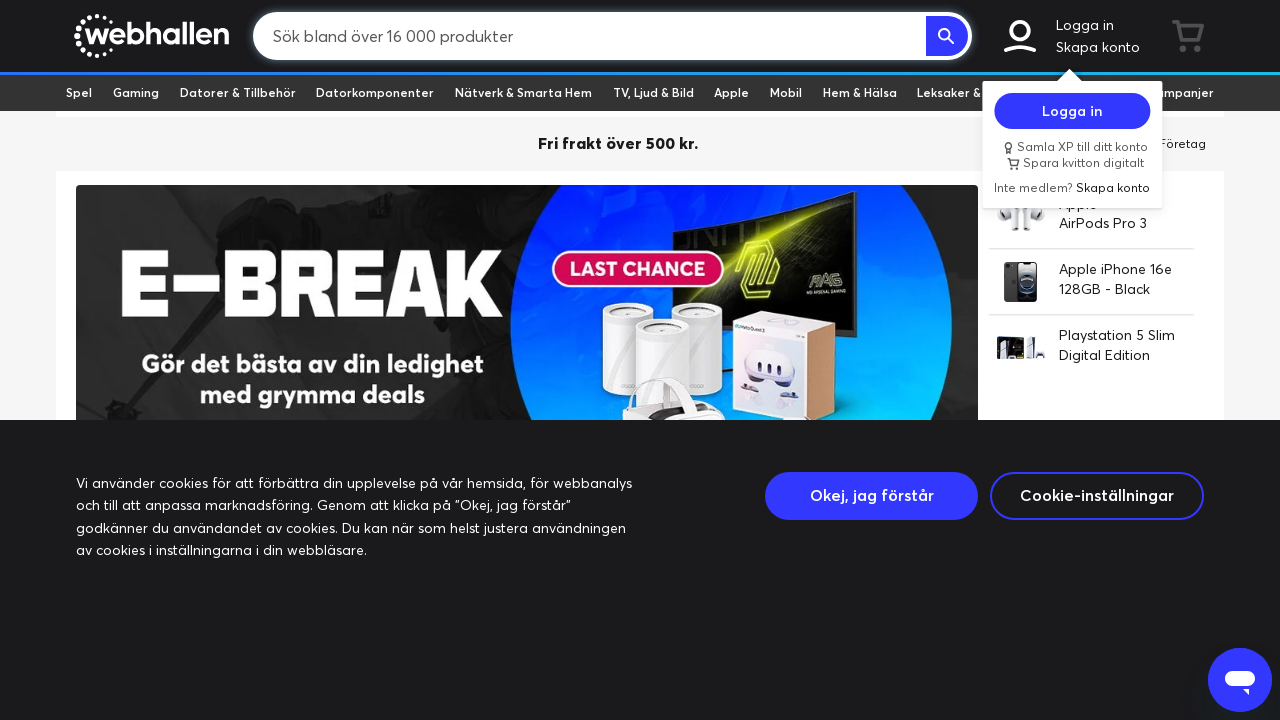

Search field appeared in header
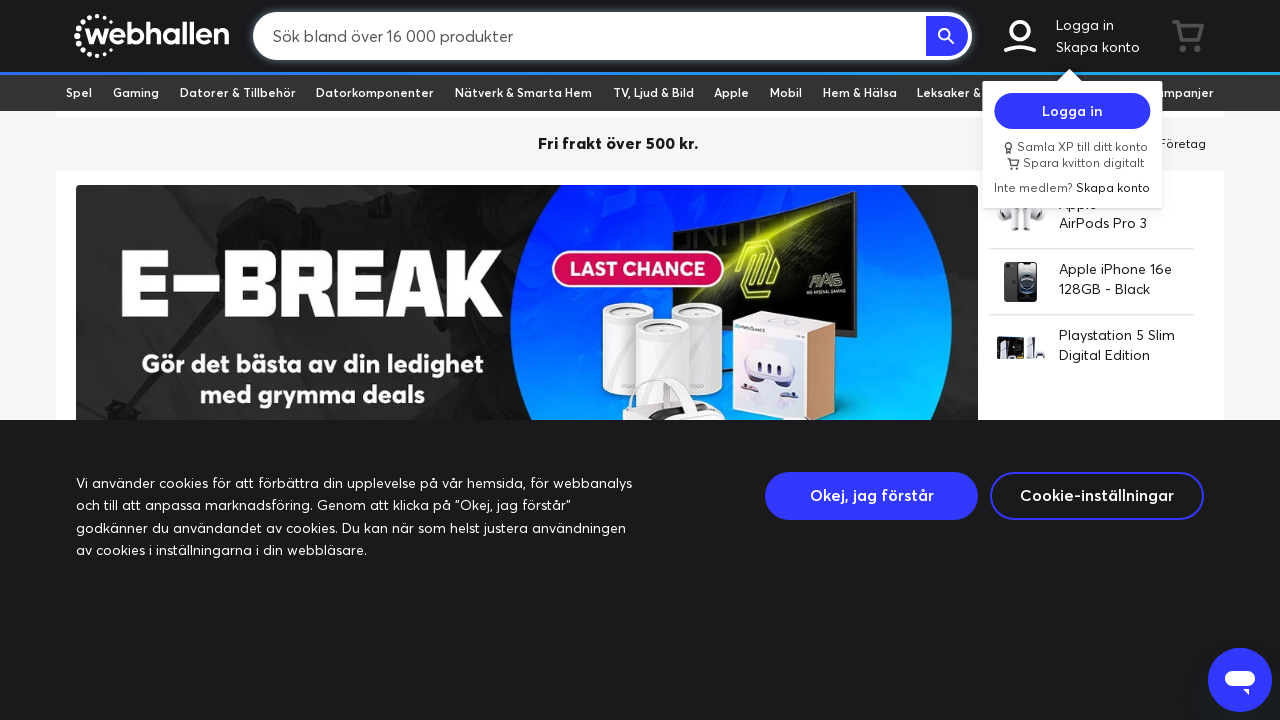

Filled search field with 'Magic the Gathering: Lord of the Rings Commander Deck Bundle (All 4 decks)' on header input
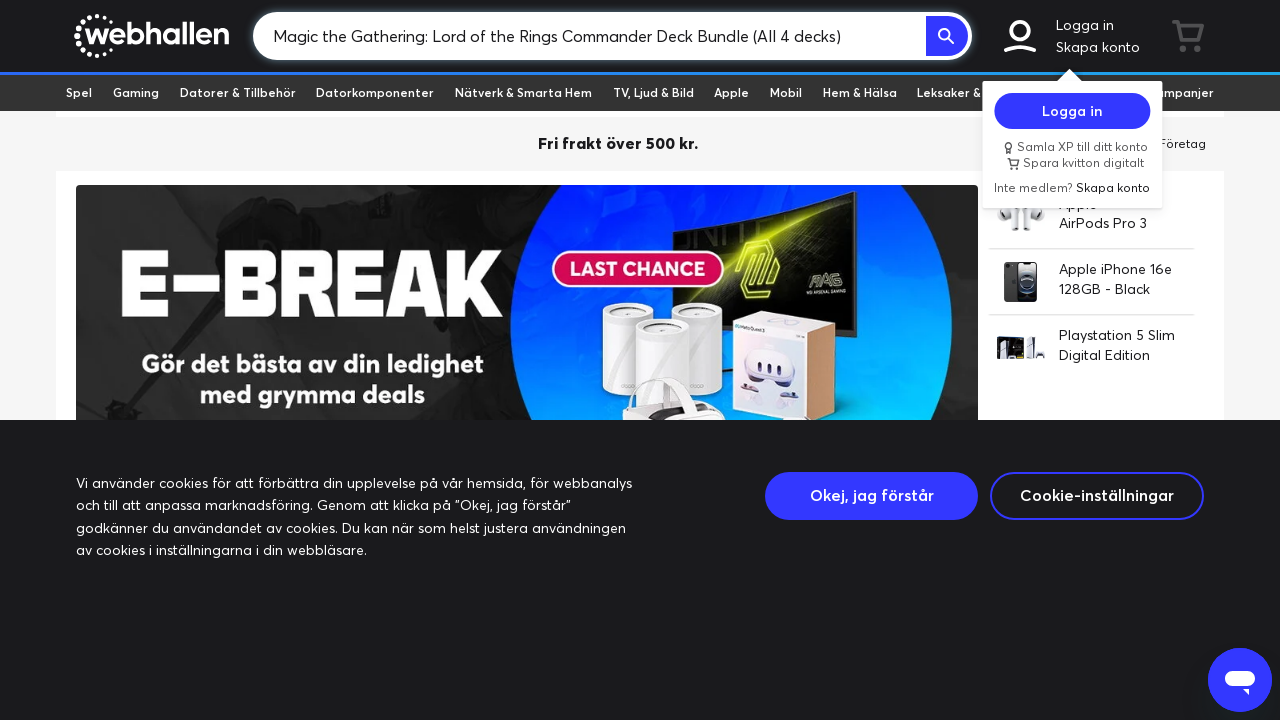

Clicked search button to submit query at (947, 36) on header input + span button, header button
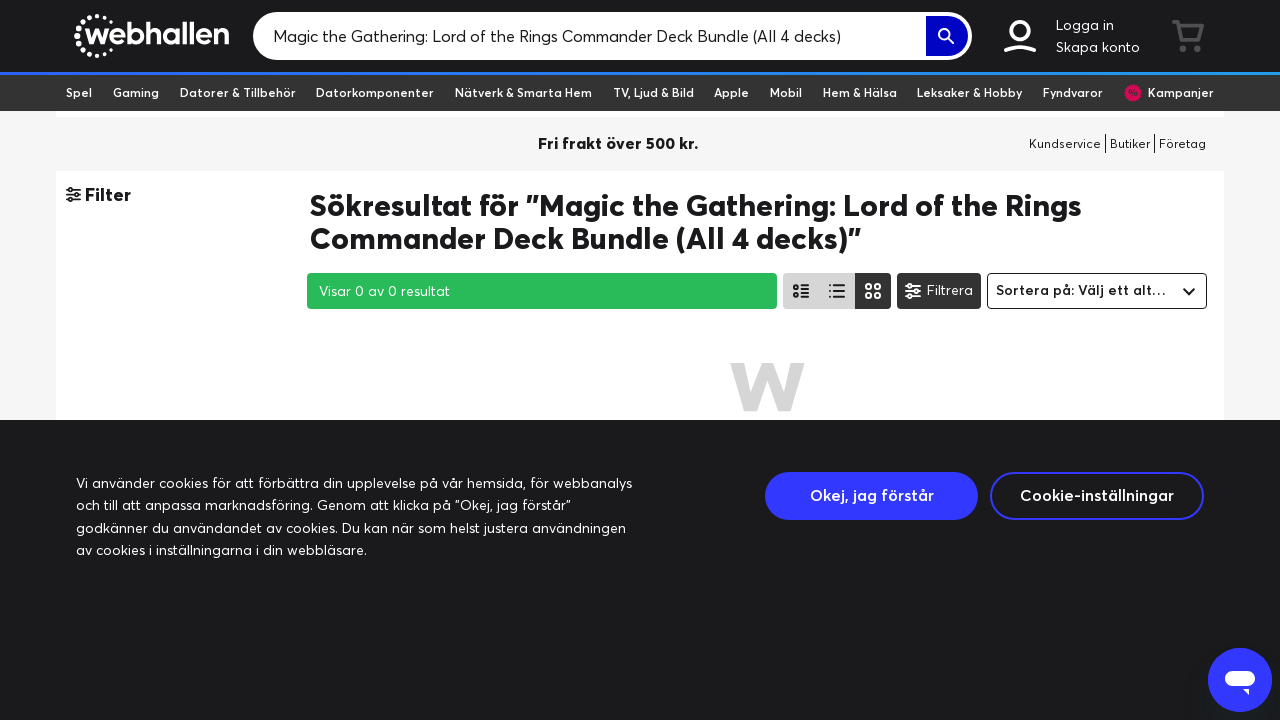

Search results loaded successfully with product articles
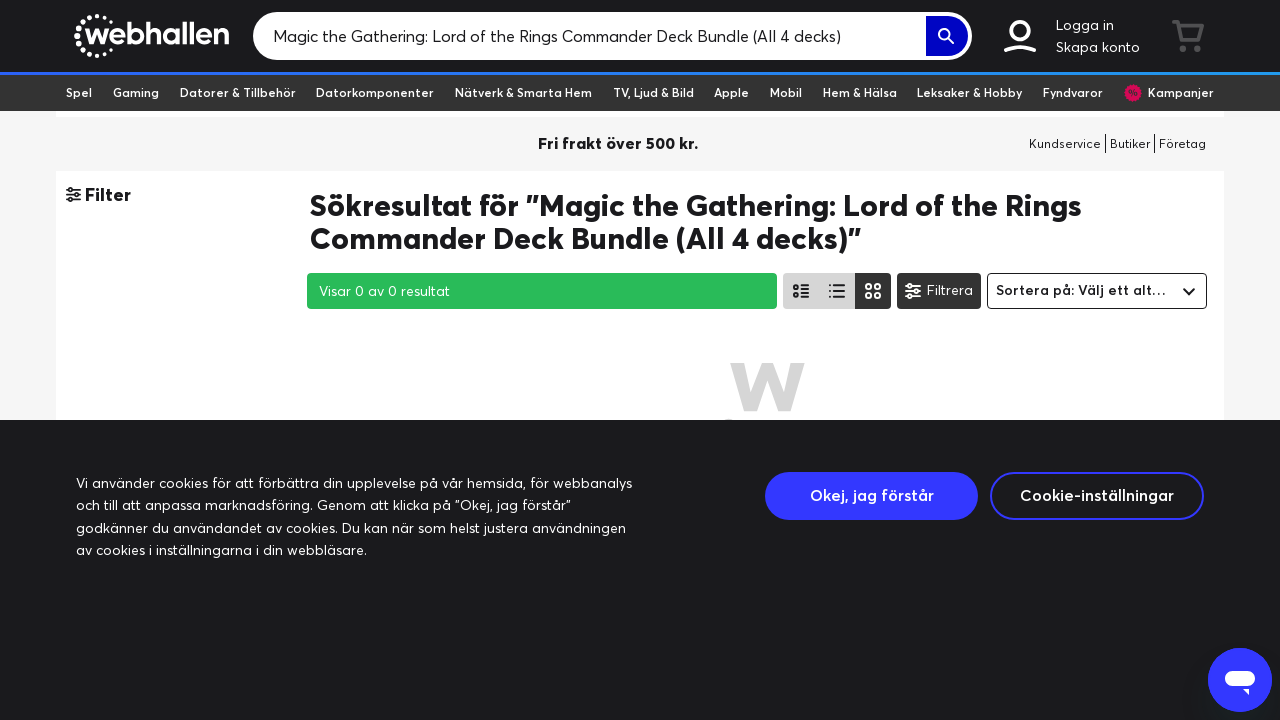

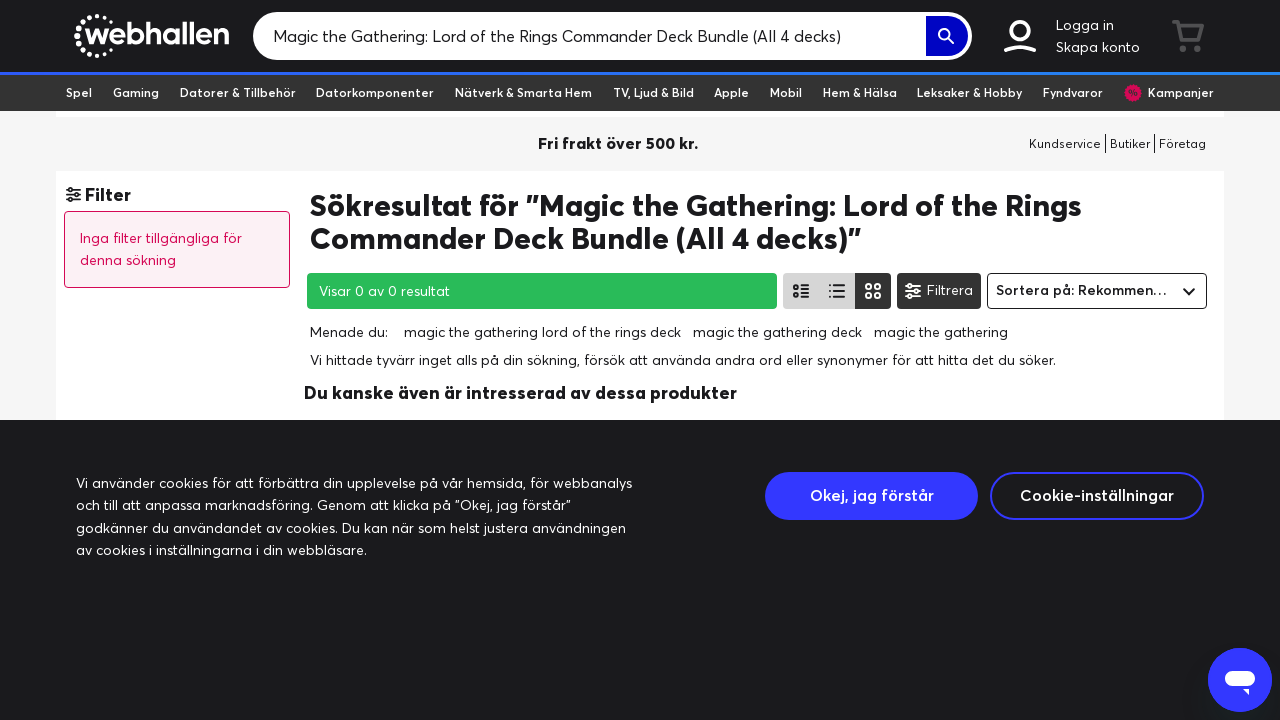